Tests dynamic control removal functionality by clicking the Remove button and verifying the element disappears with a confirmation message

Starting URL: http://the-internet.herokuapp.com/dynamic_controls

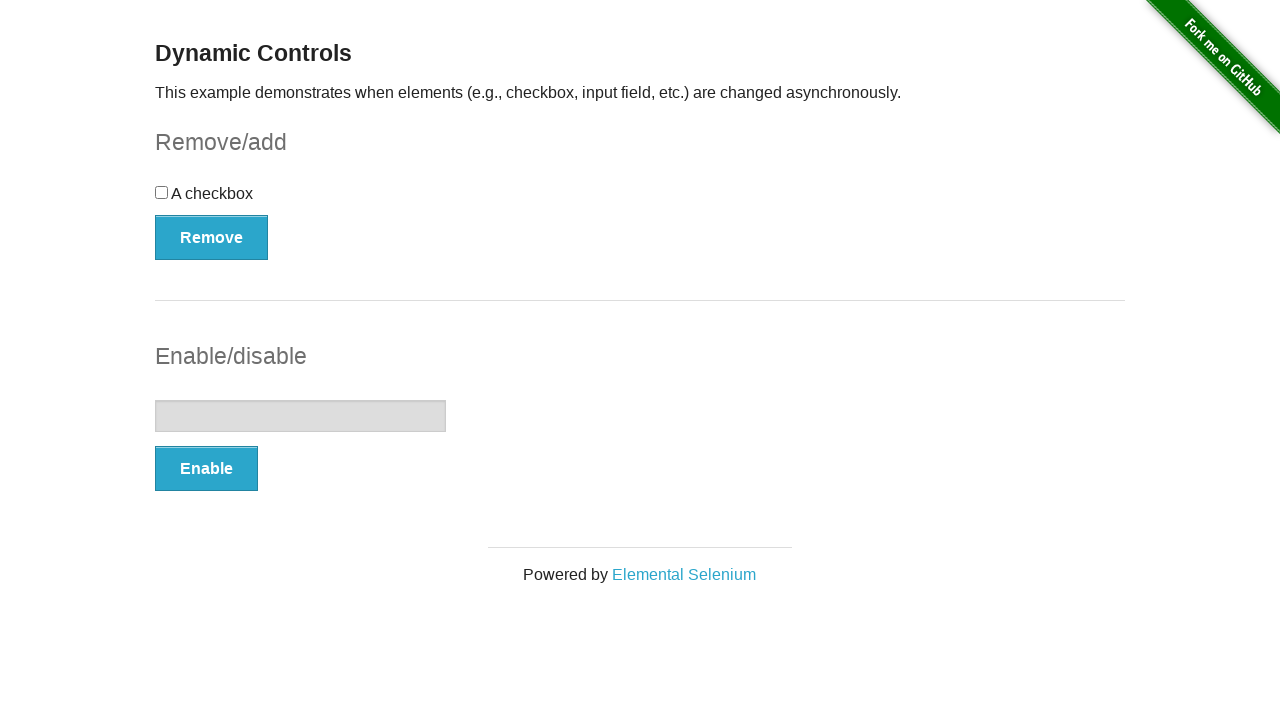

Clicked the Remove button to remove the checkbox at (212, 237) on xpath=//button[text()='Remove']
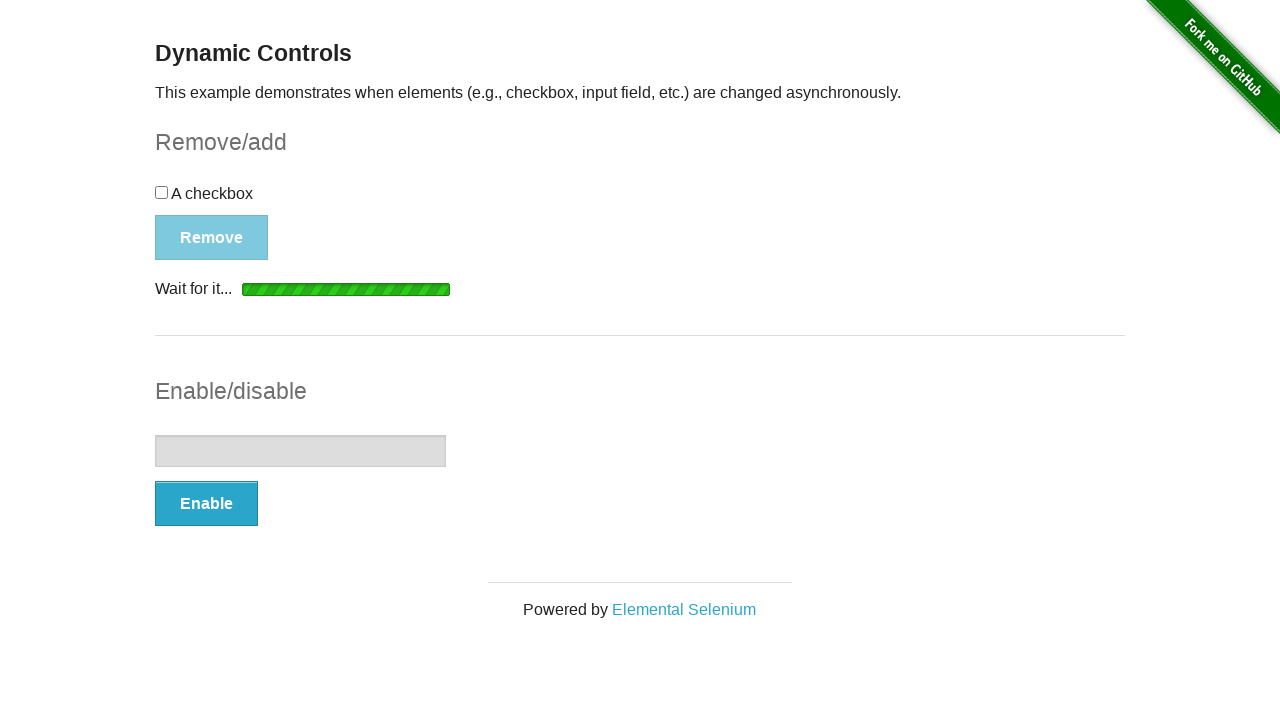

Confirmation message appeared
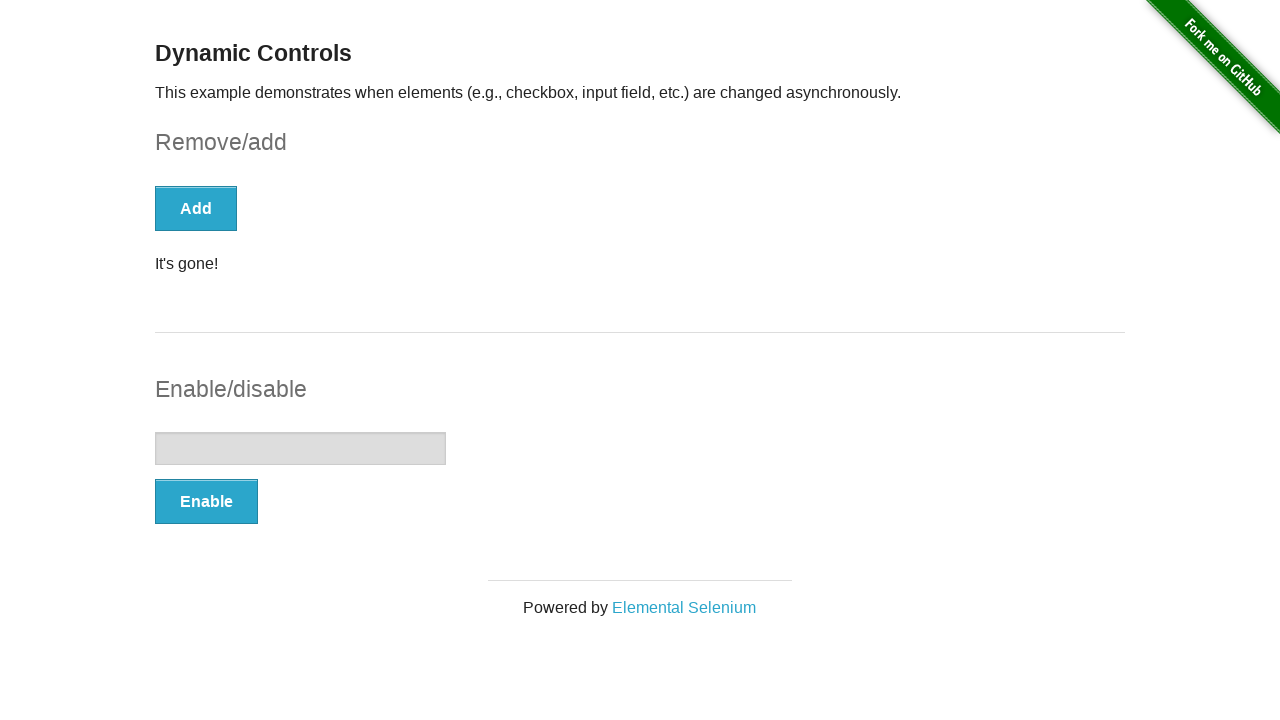

Add button appeared, indicating removal is complete
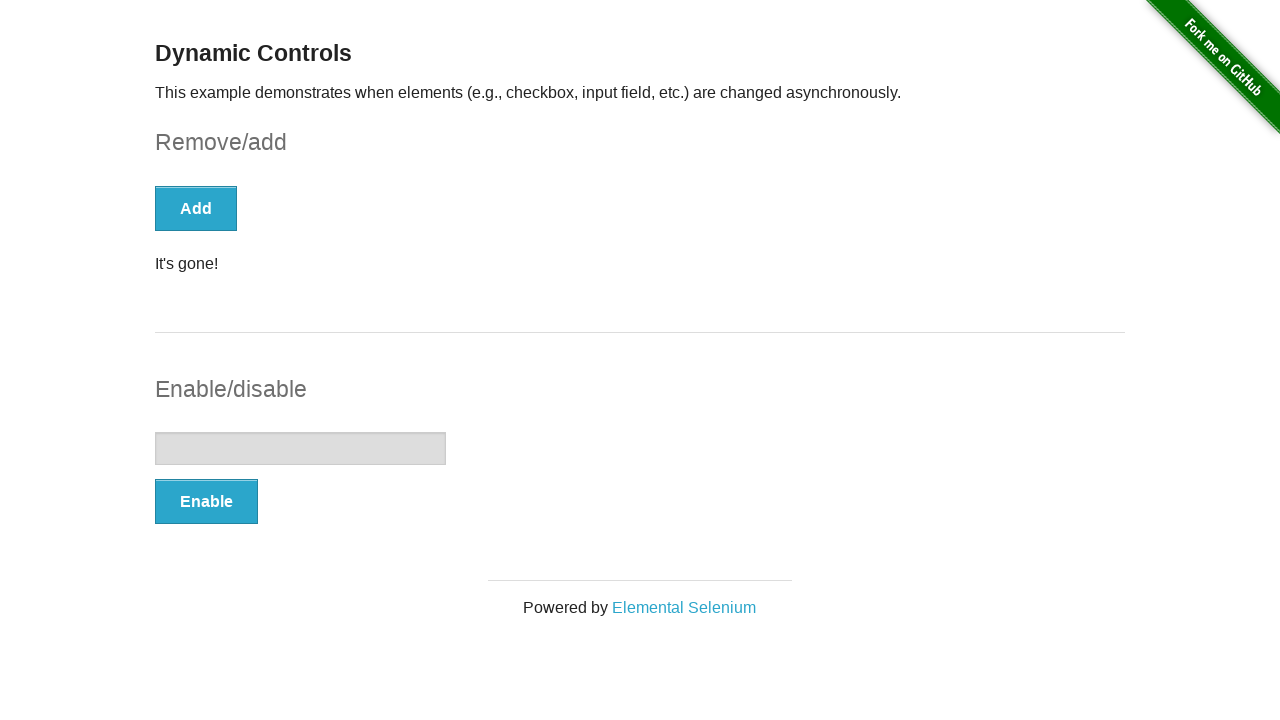

Located the confirmation message element
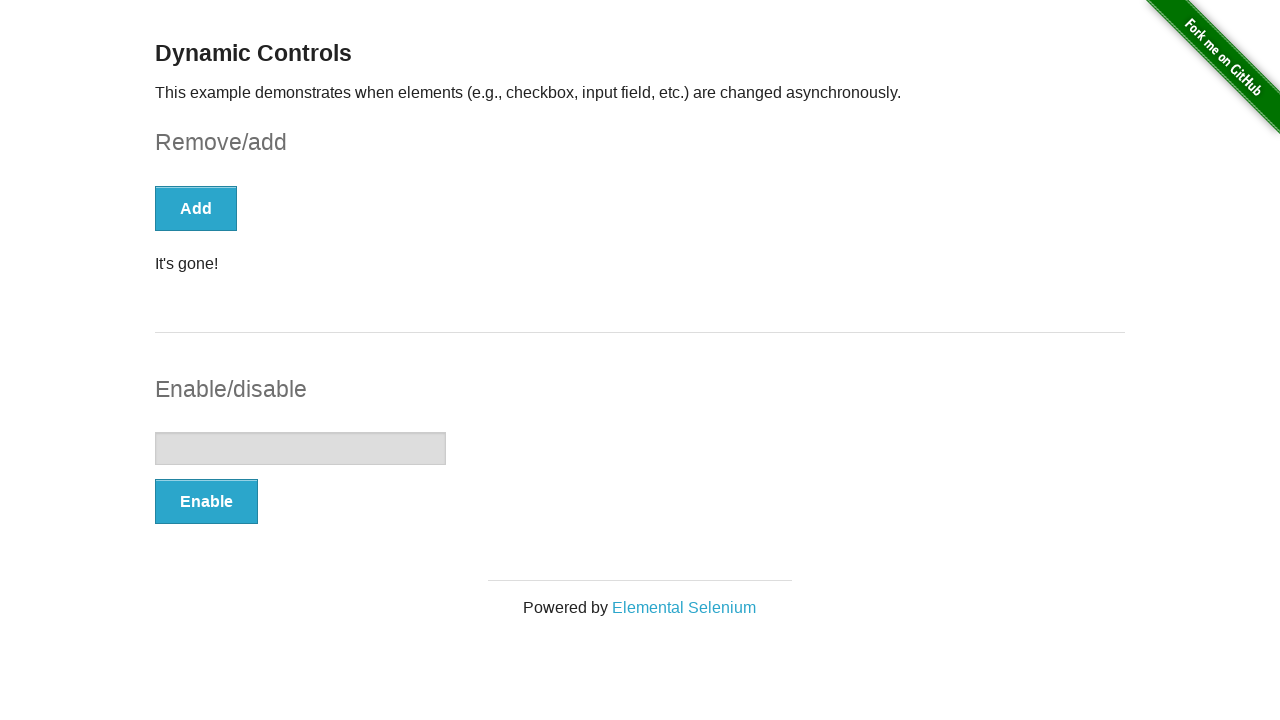

Verified the message text is 'It's gone!'
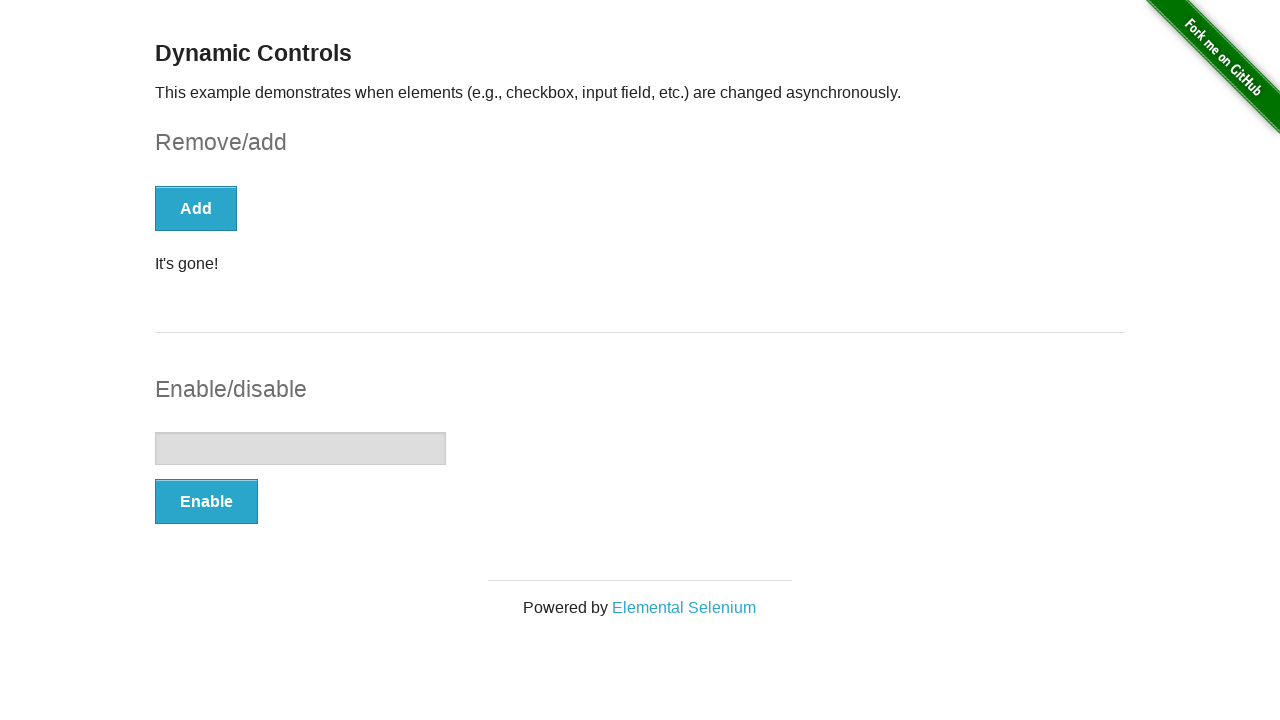

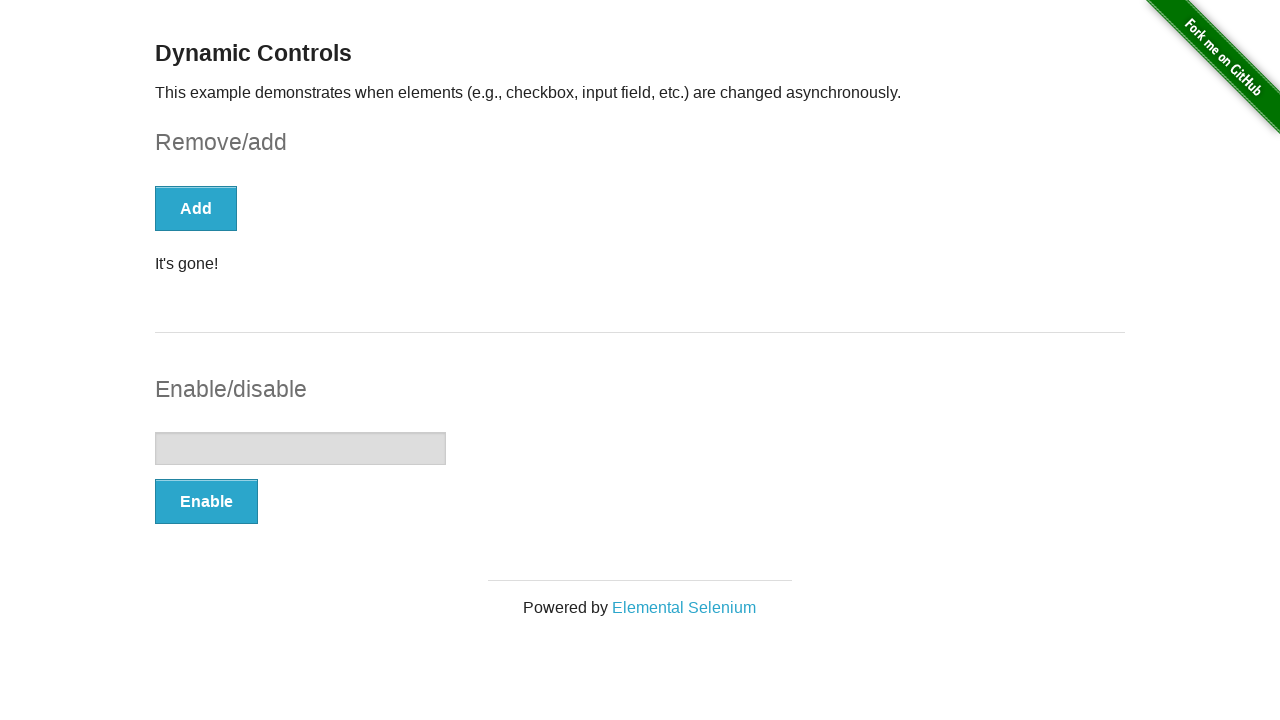